Tests double-click functionality by navigating to a test automation practice site and performing a double-click action on a "Copy Text" button.

Starting URL: http://testautomationpractice.blogspot.com/

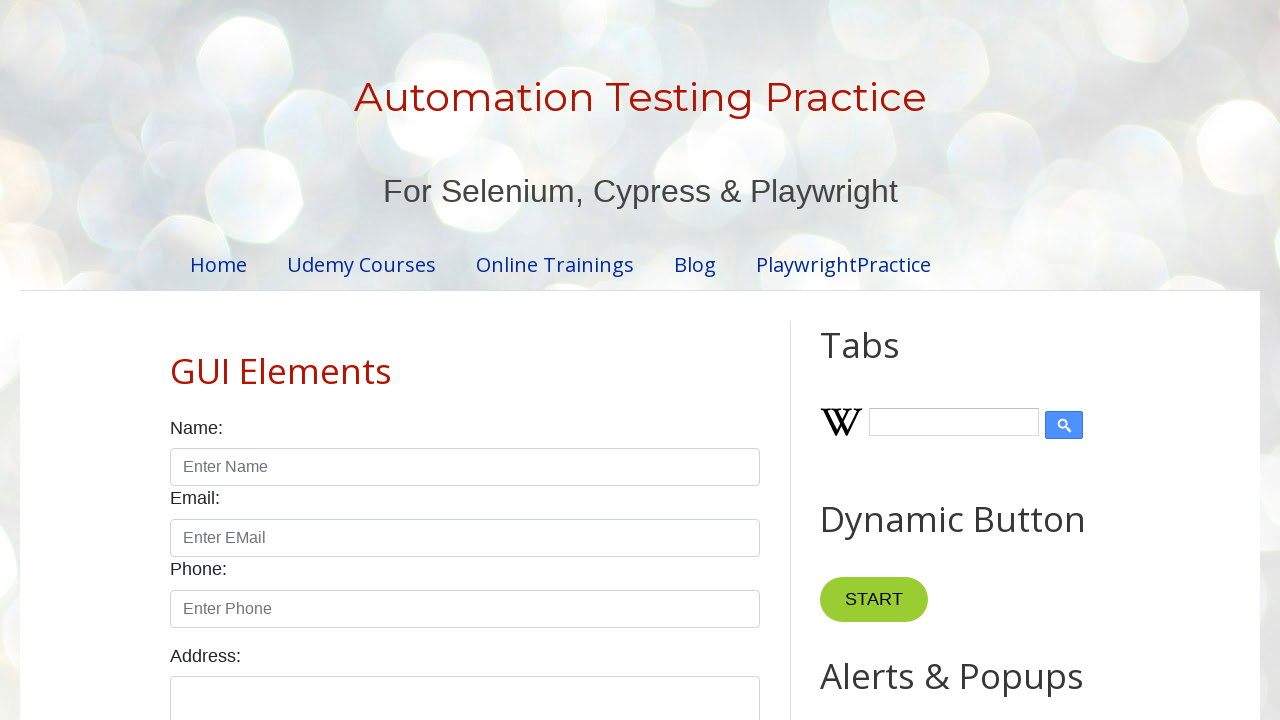

Navigated to test automation practice site
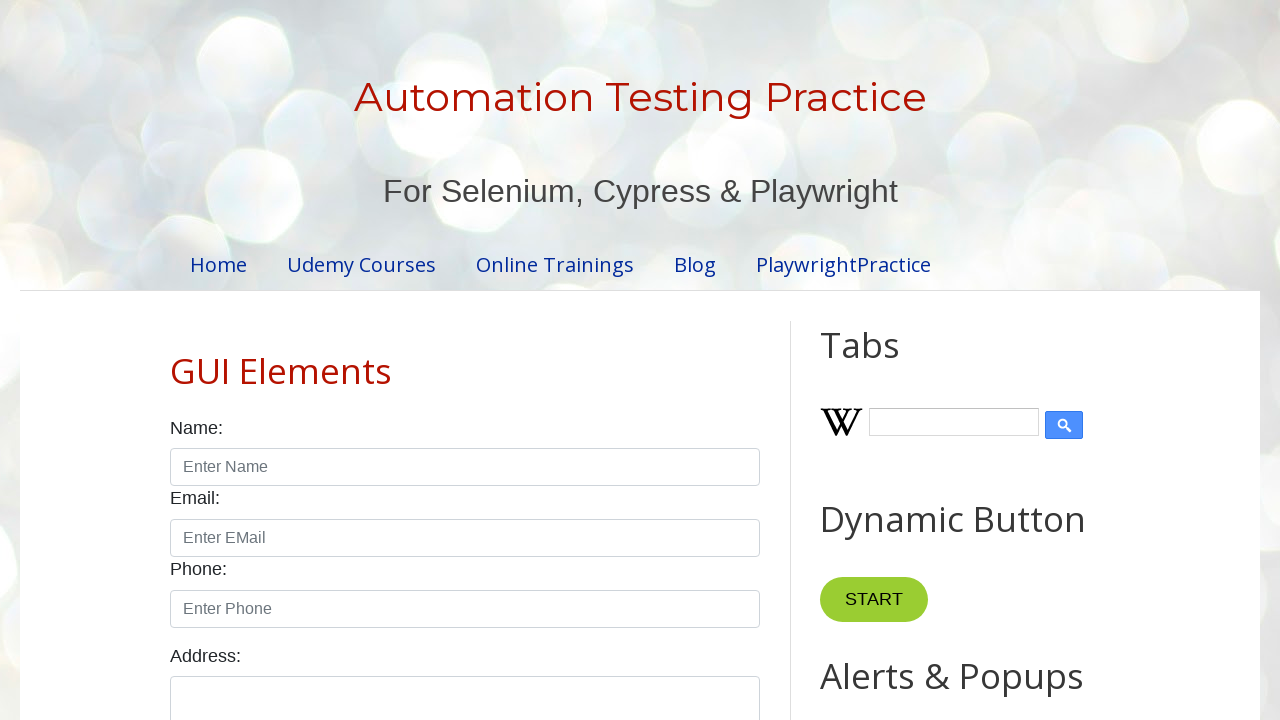

Copy Text button is visible and ready
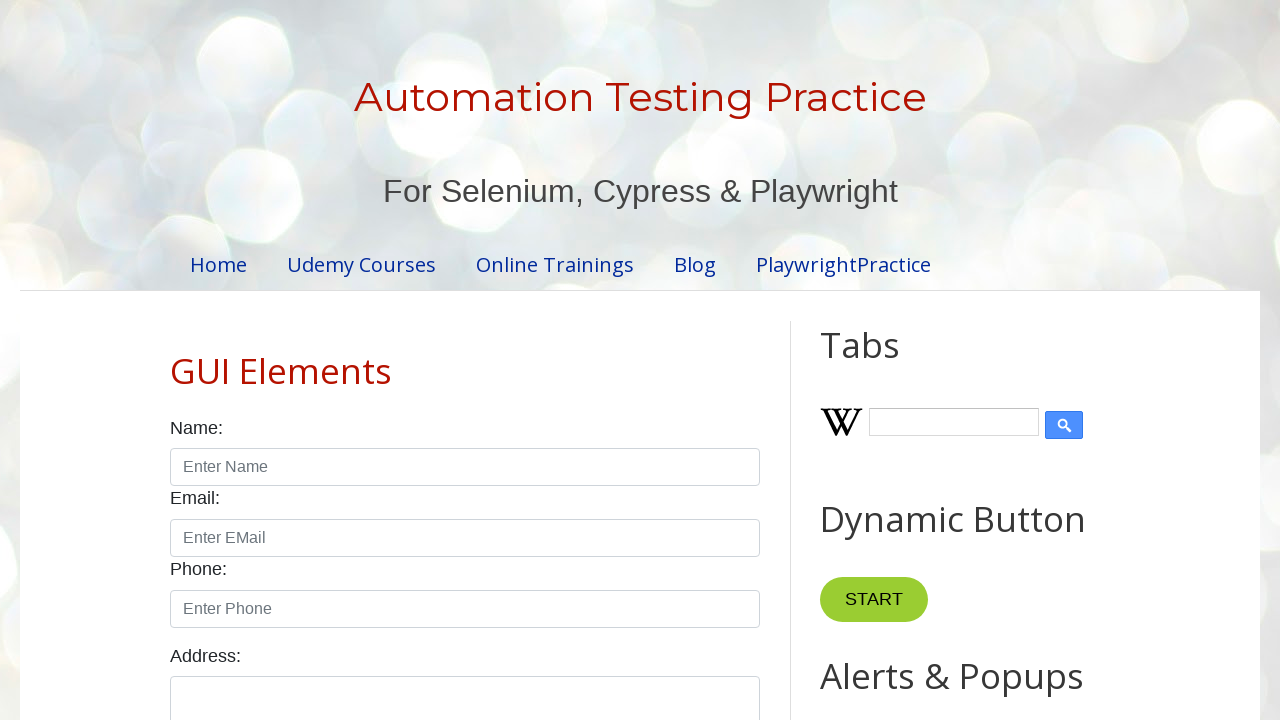

Double-clicked on the Copy Text button at (885, 360) on xpath=//button[text()='Copy Text']
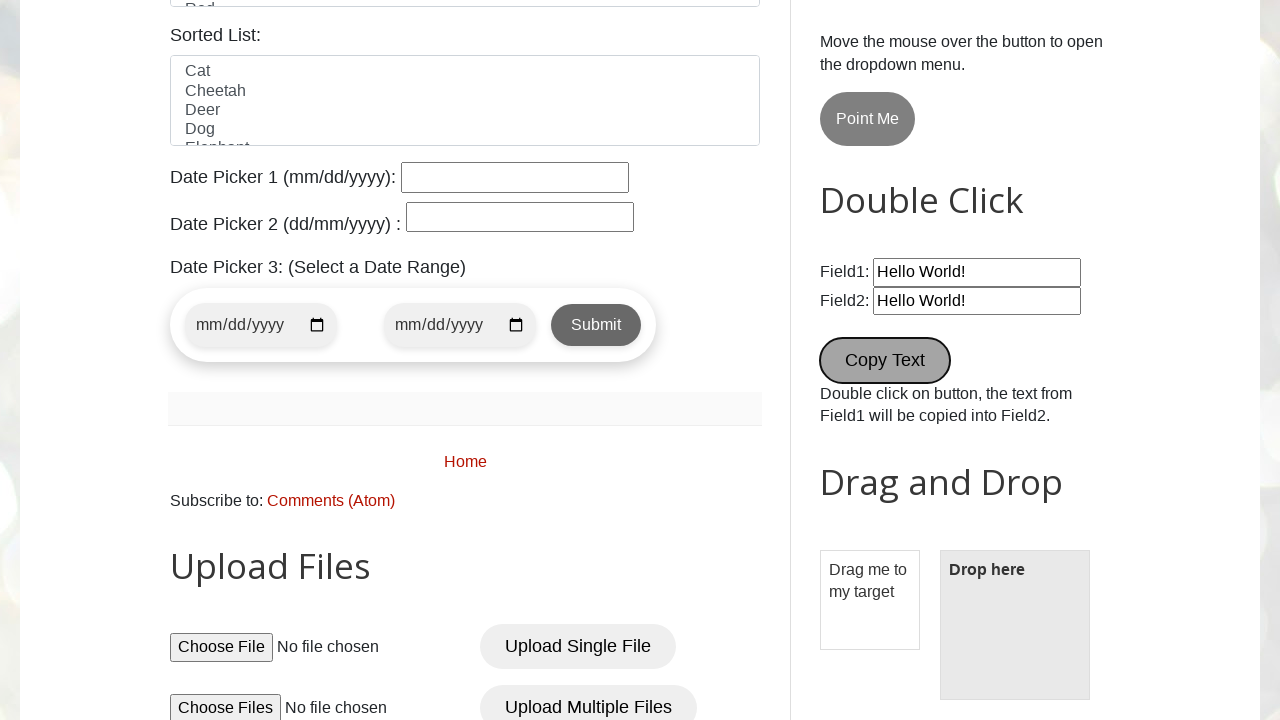

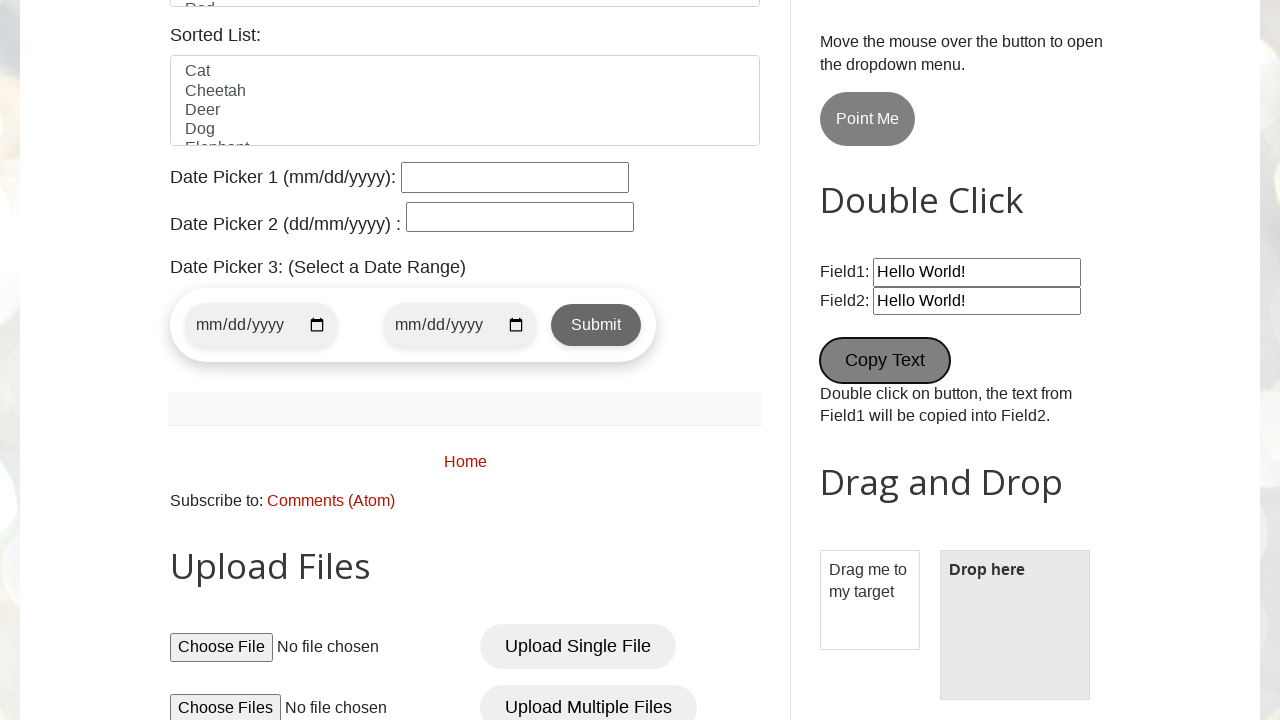